Tests room availability check by clicking Check Availability button and attempting to book a room

Starting URL: https://automationintesting.online/#booking

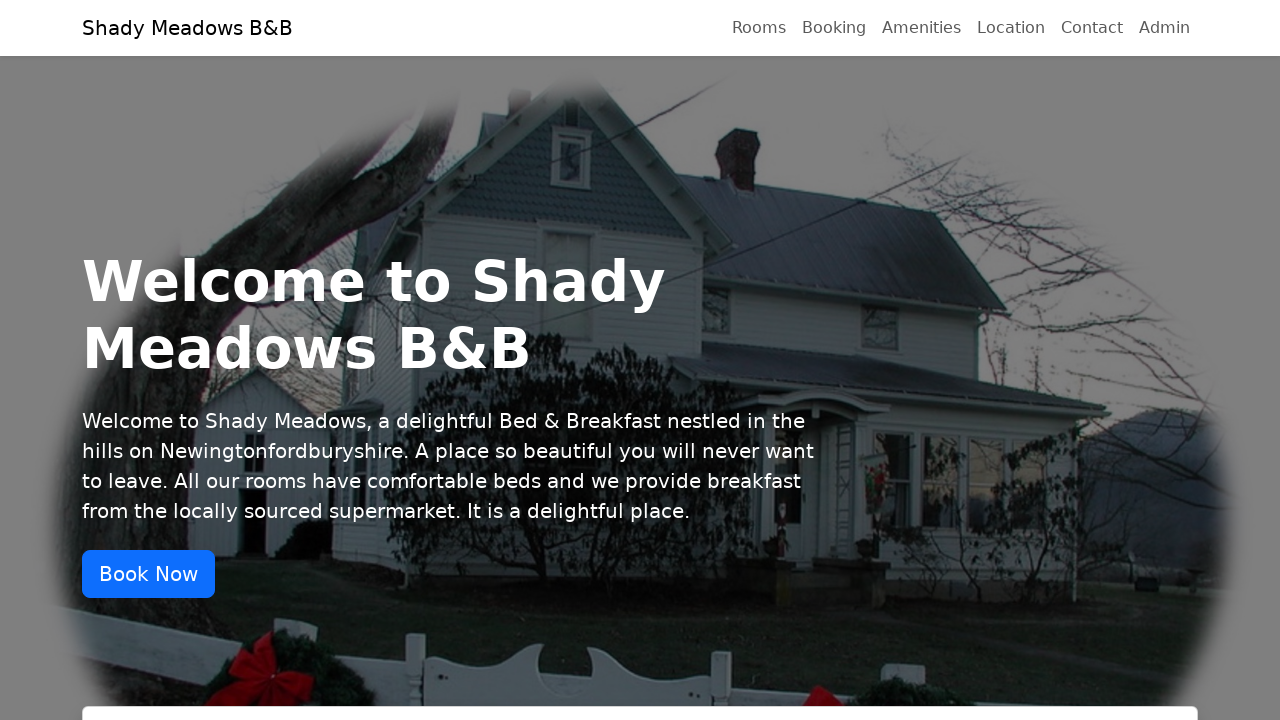

Navigated to room booking page
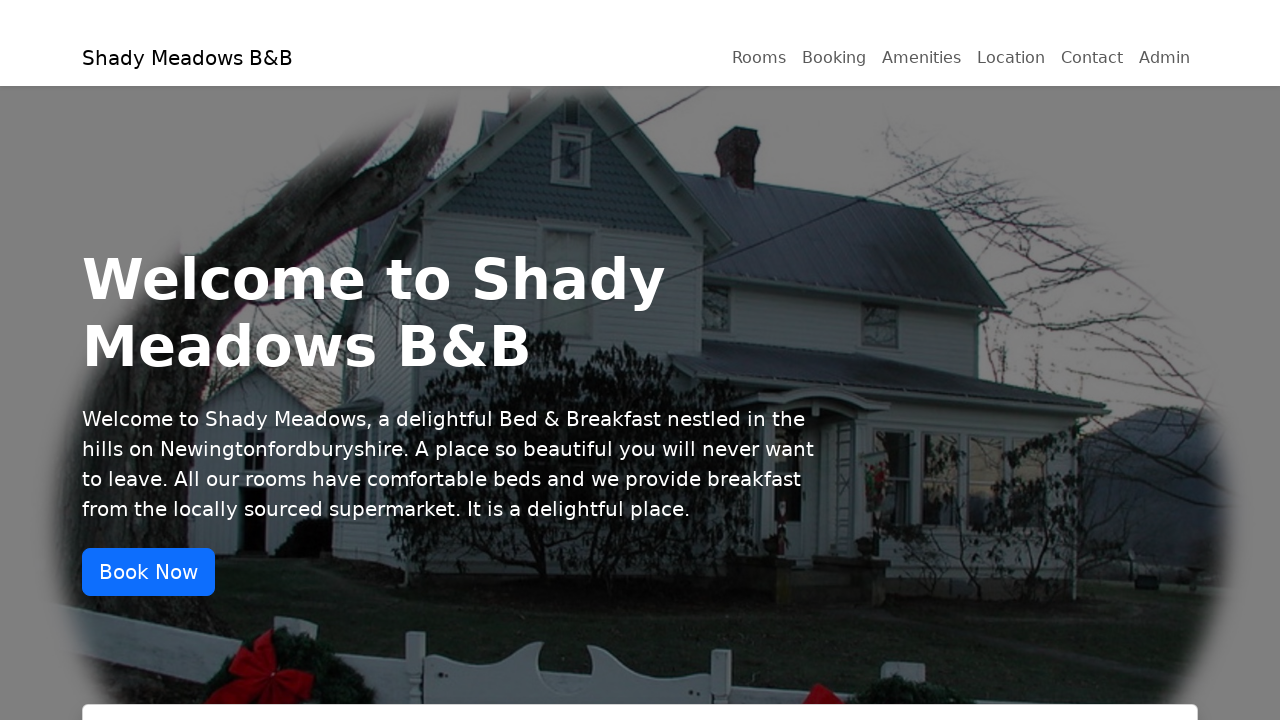

Clicked Check Availability button at (640, 114) on button:text('Check Availability')
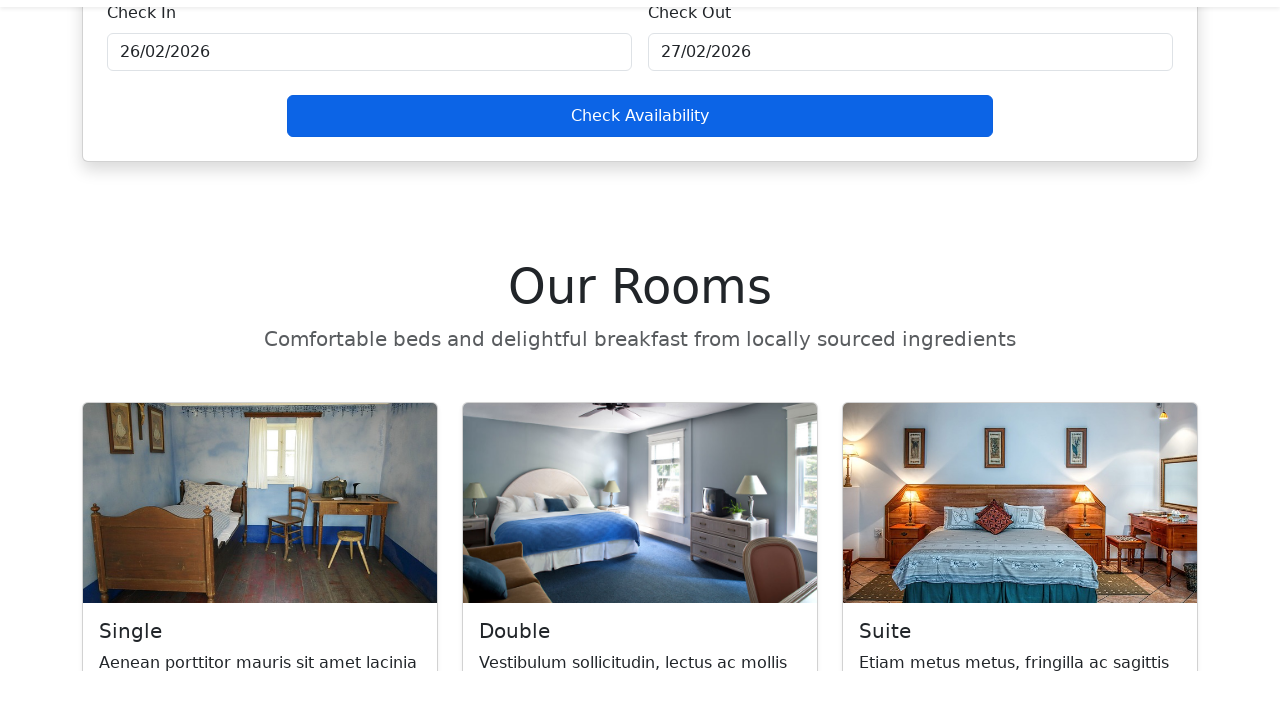

Waited for availability results to load
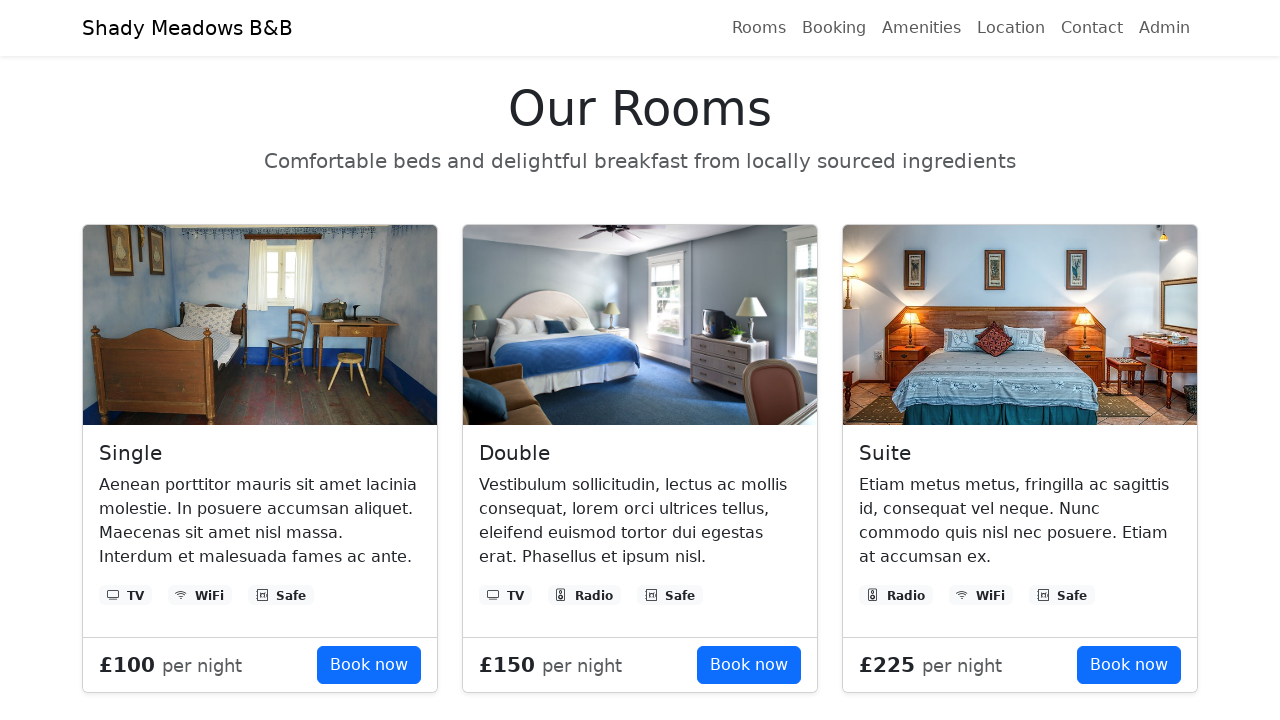

Located room cards - 3 rooms found
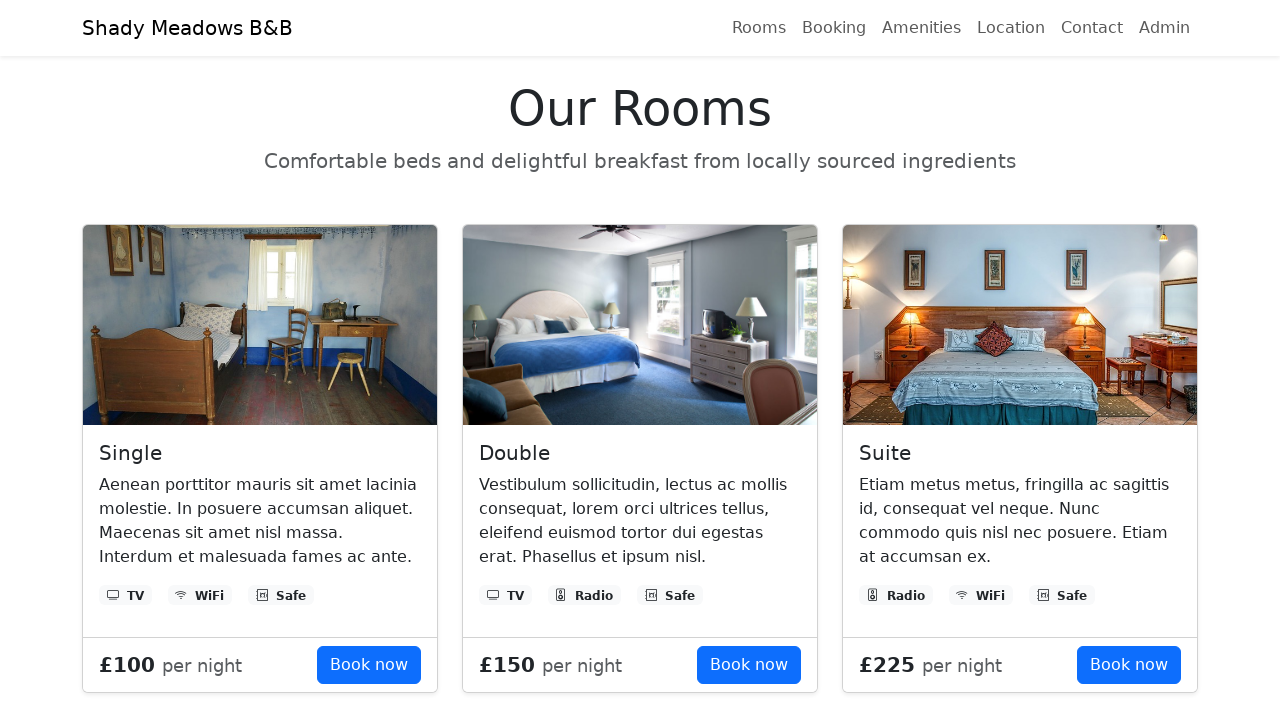

Scrolled first room card into view
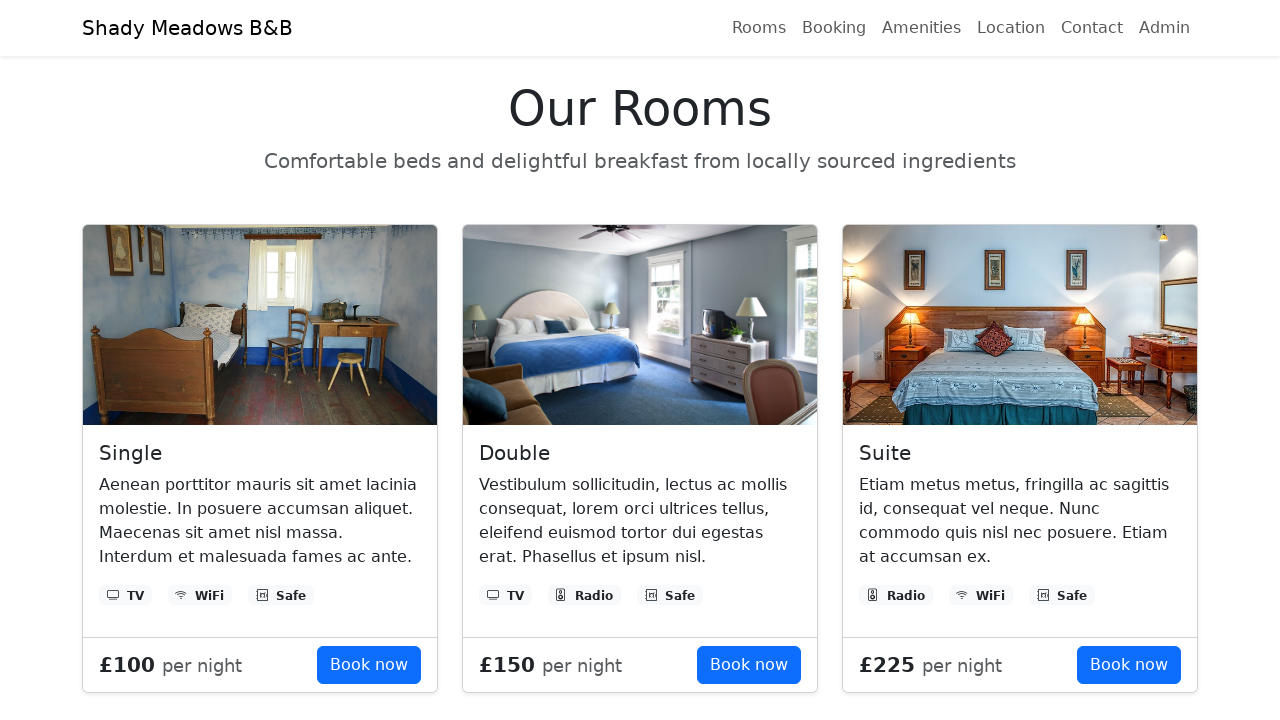

Clicked Book now link on first available room at (369, 665) on .room-card >> nth=0 >> a:text('Book now')
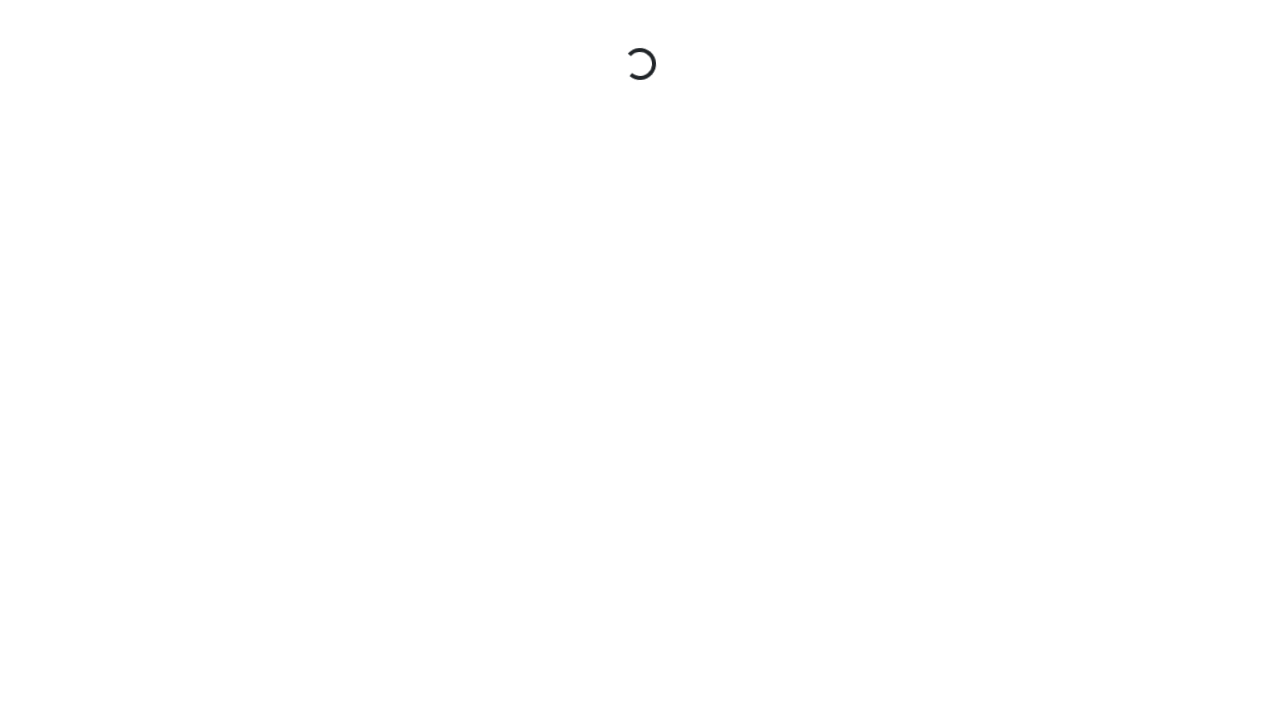

Waited for booking page to load
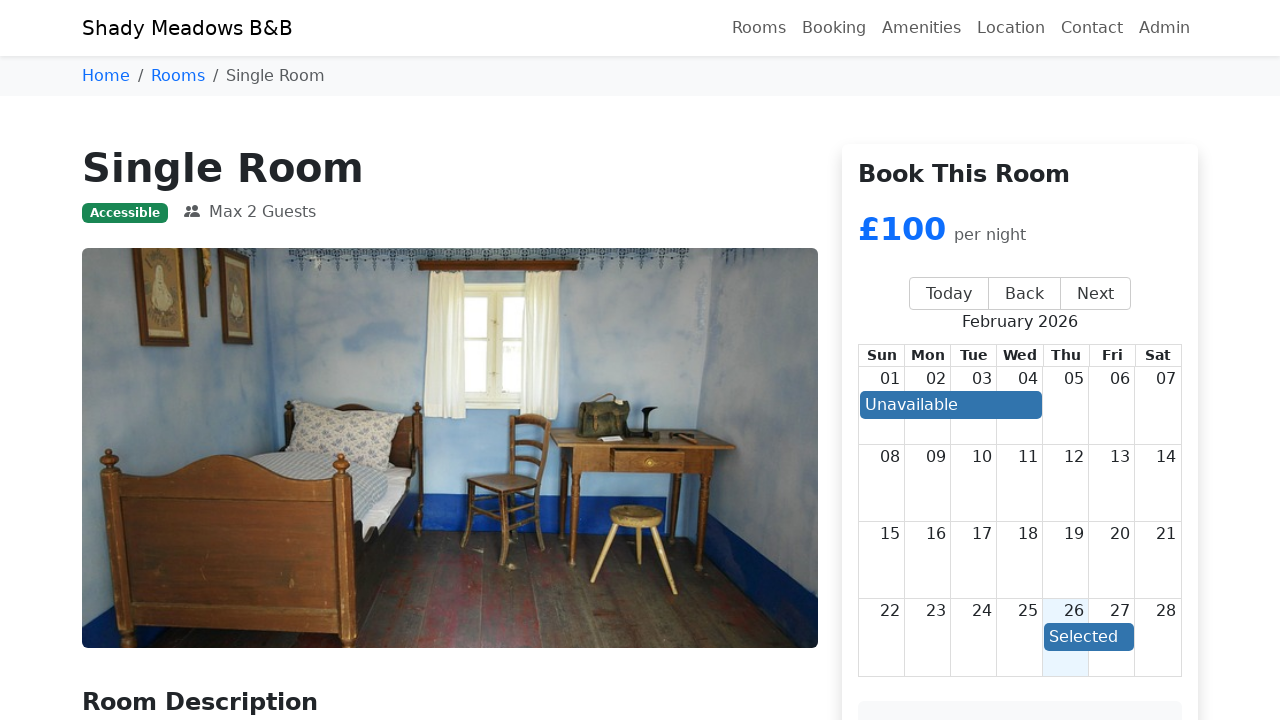

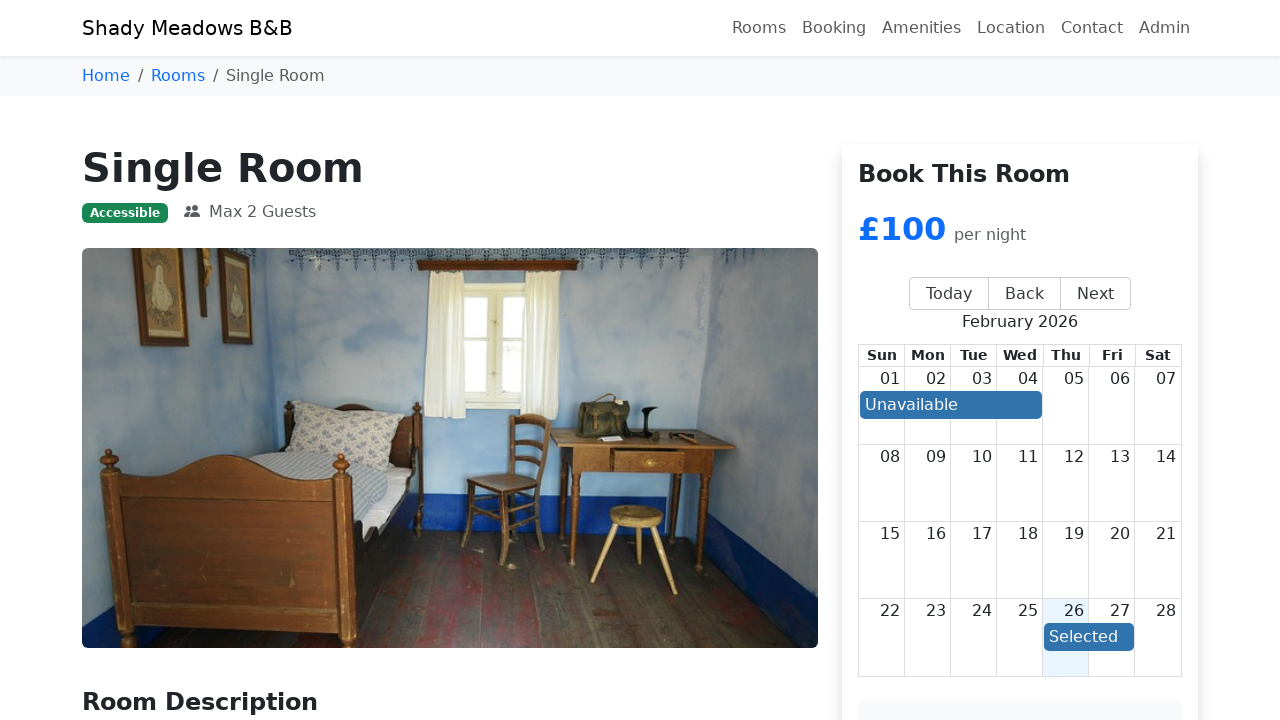